Tests that the complete all checkbox updates state when individual items are completed or cleared

Starting URL: https://demo.playwright.dev/todomvc

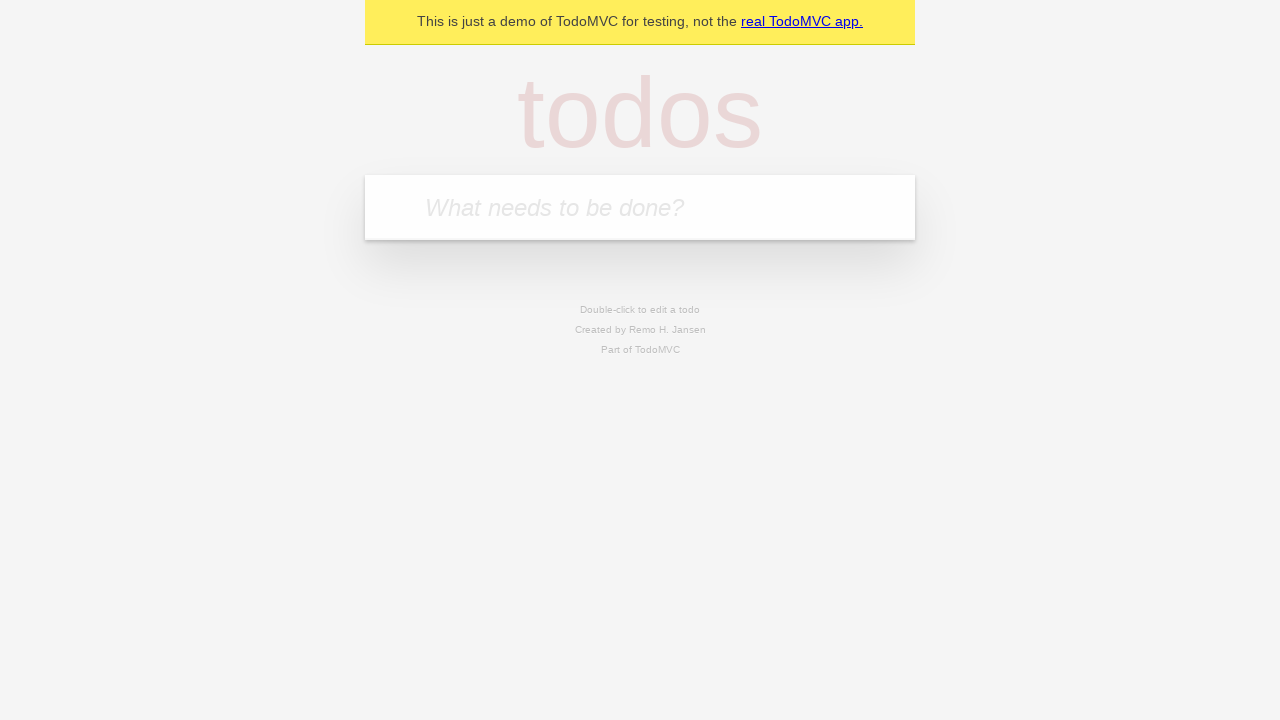

Filled input field with first todo: 'buy some cheese' on internal:attr=[placeholder="What needs to be done?"i]
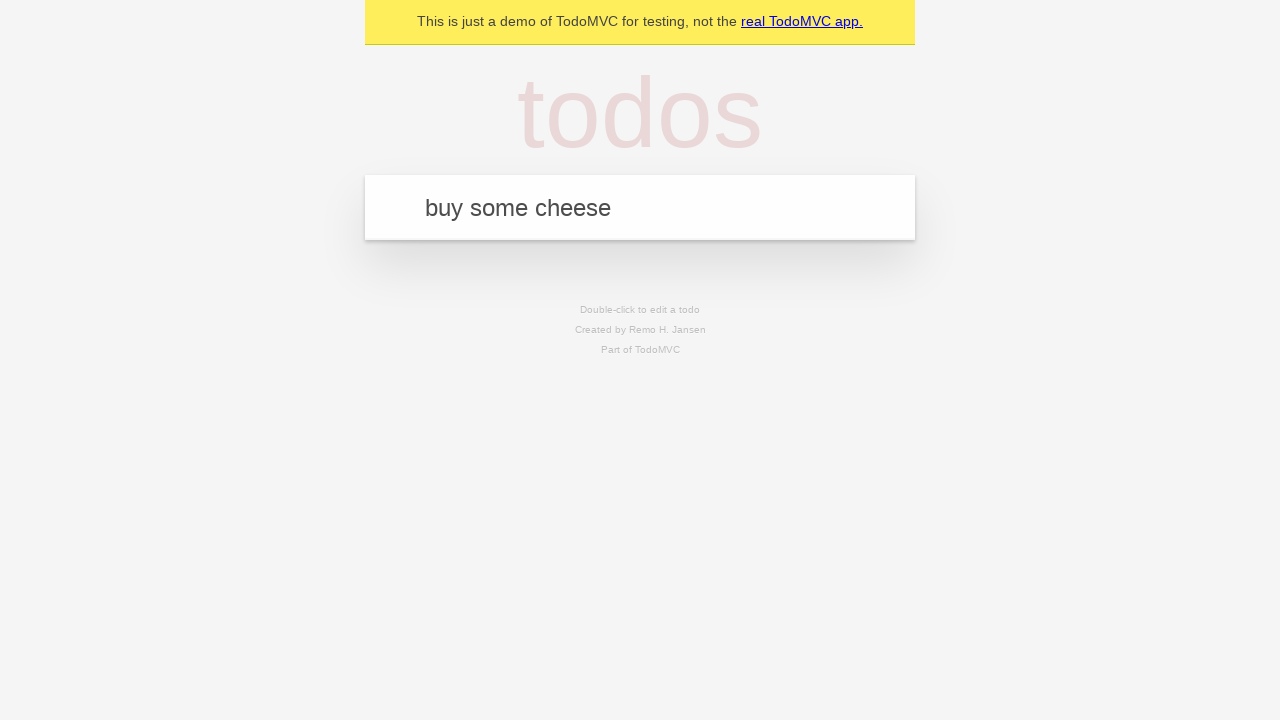

Pressed Enter to add first todo on internal:attr=[placeholder="What needs to be done?"i]
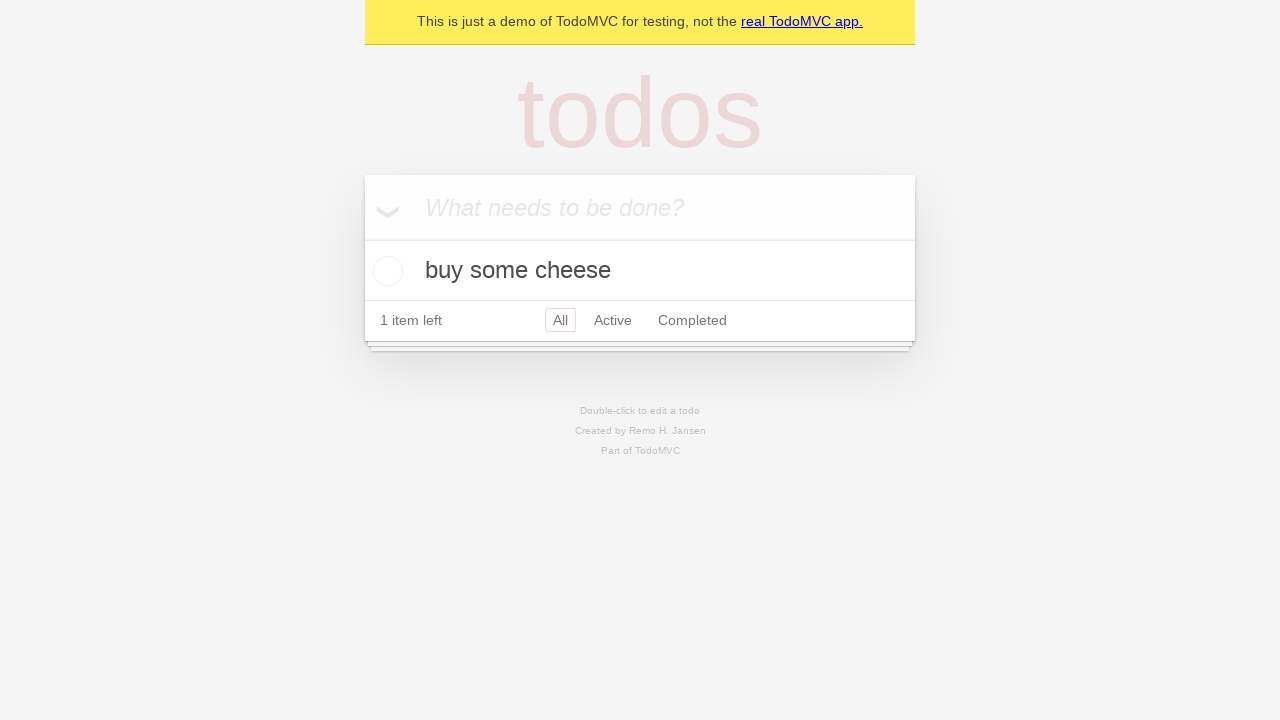

Filled input field with second todo: 'feed the cat' on internal:attr=[placeholder="What needs to be done?"i]
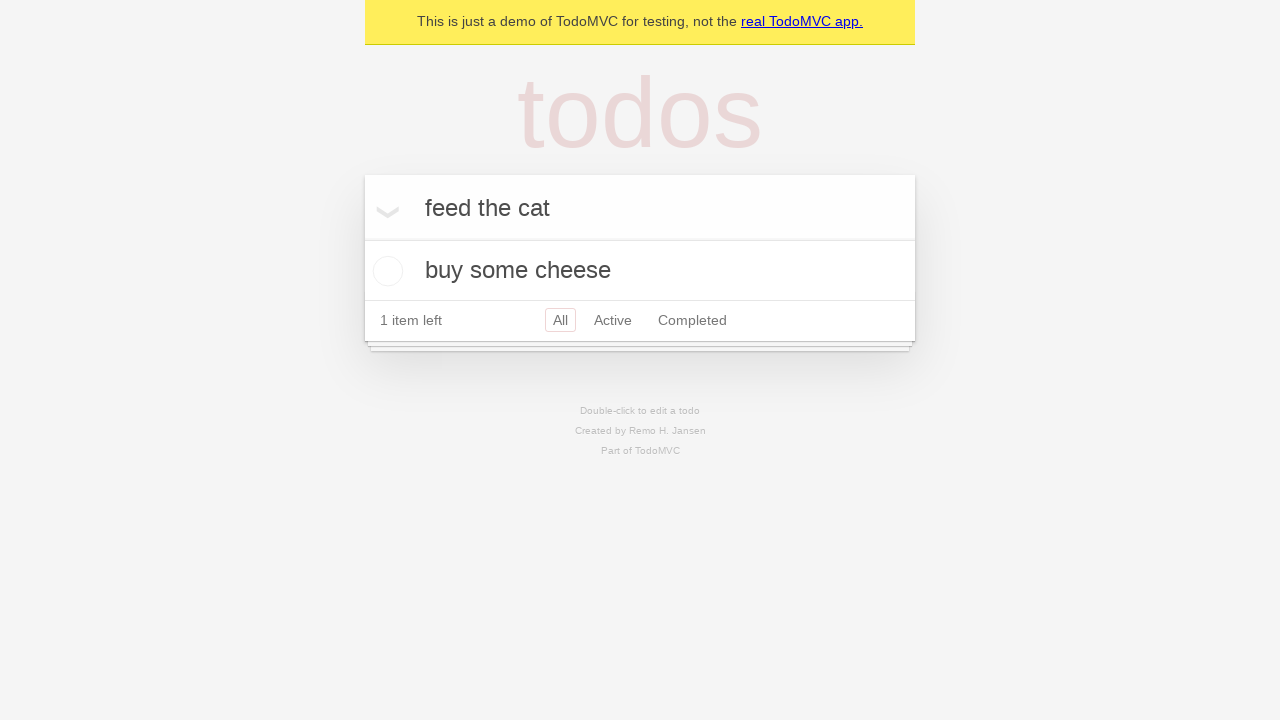

Pressed Enter to add second todo on internal:attr=[placeholder="What needs to be done?"i]
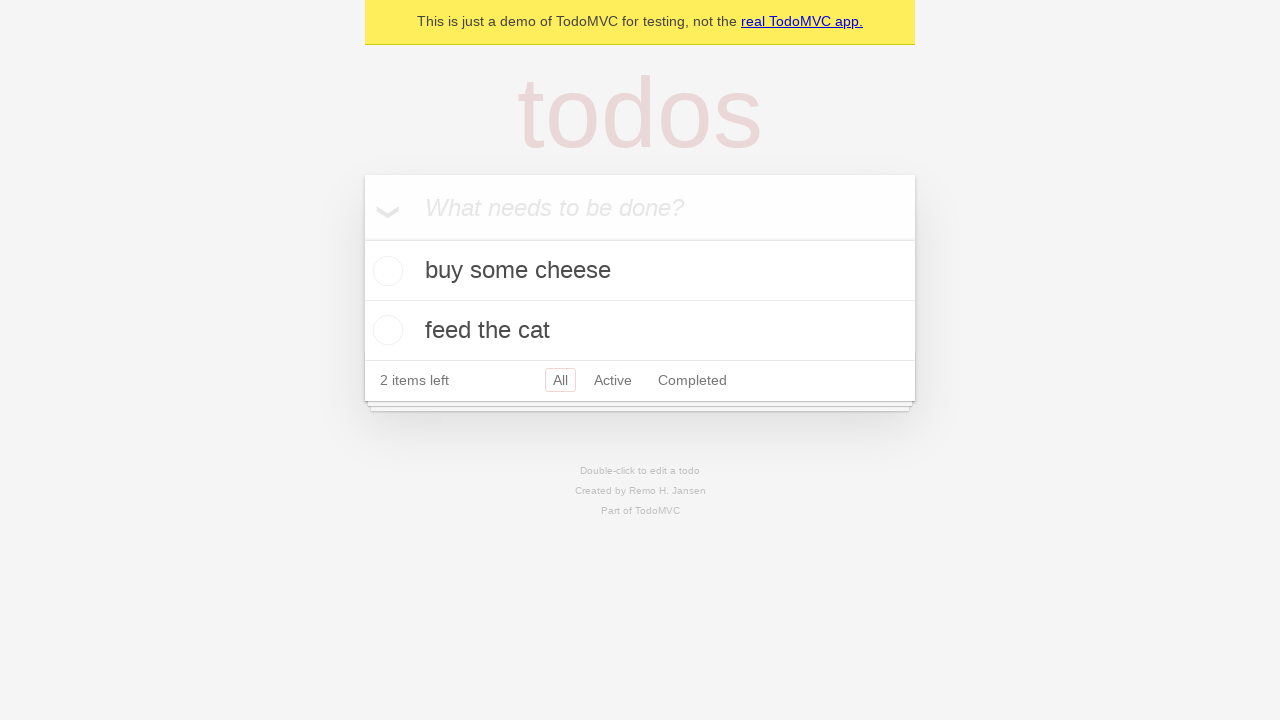

Filled input field with third todo: 'book a doctors appointment' on internal:attr=[placeholder="What needs to be done?"i]
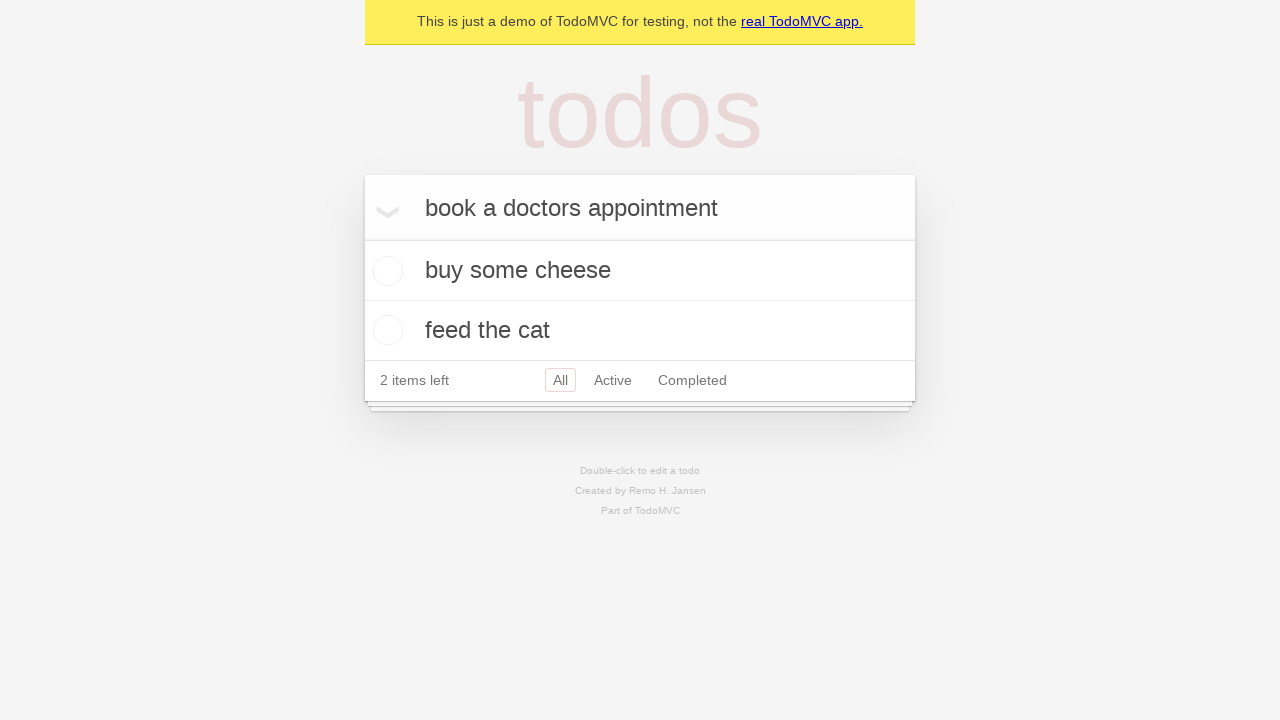

Pressed Enter to add third todo on internal:attr=[placeholder="What needs to be done?"i]
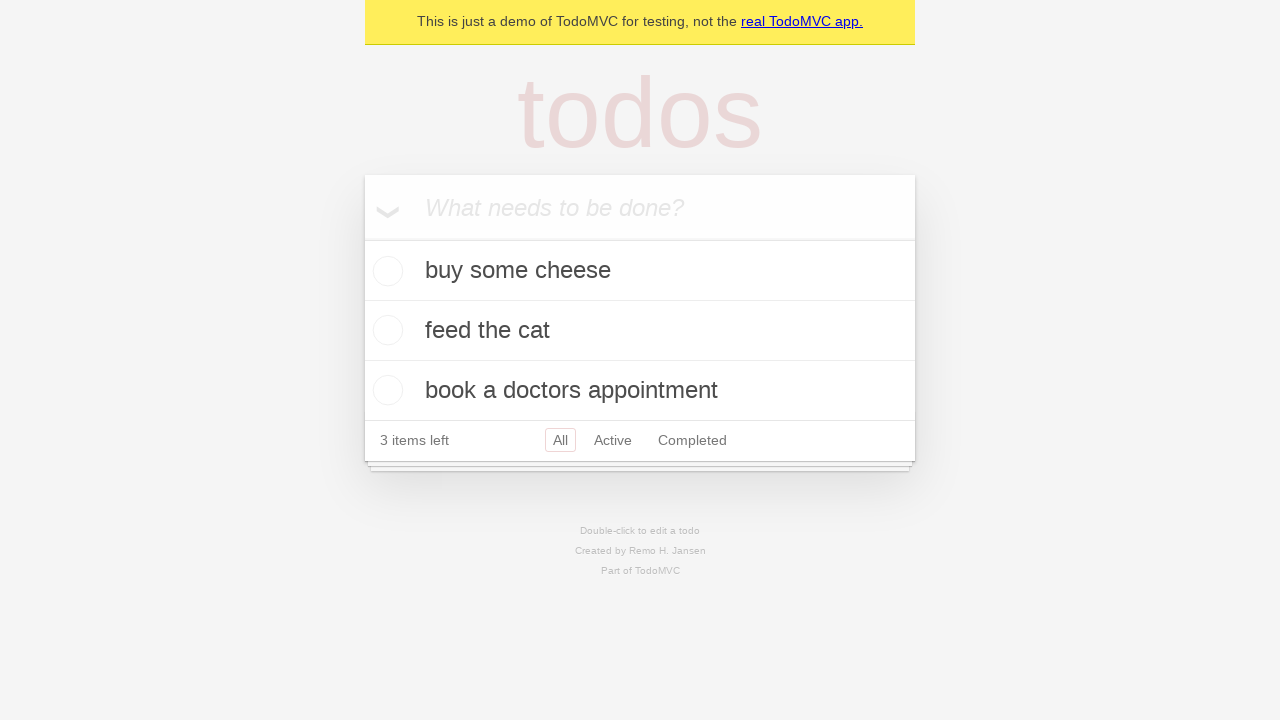

Checked 'Mark all as complete' checkbox to complete all todos at (362, 238) on internal:label="Mark all as complete"i
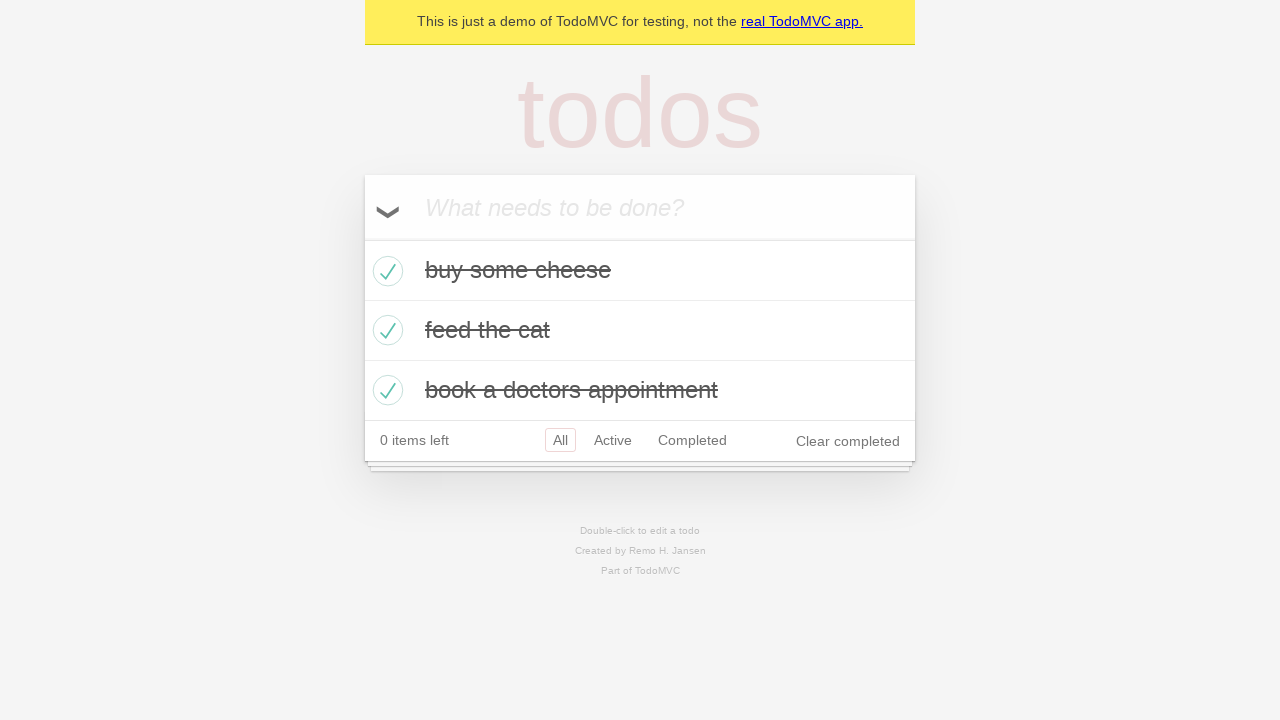

Unchecked first todo checkbox at (385, 271) on internal:testid=[data-testid="todo-item"s] >> nth=0 >> internal:role=checkbox
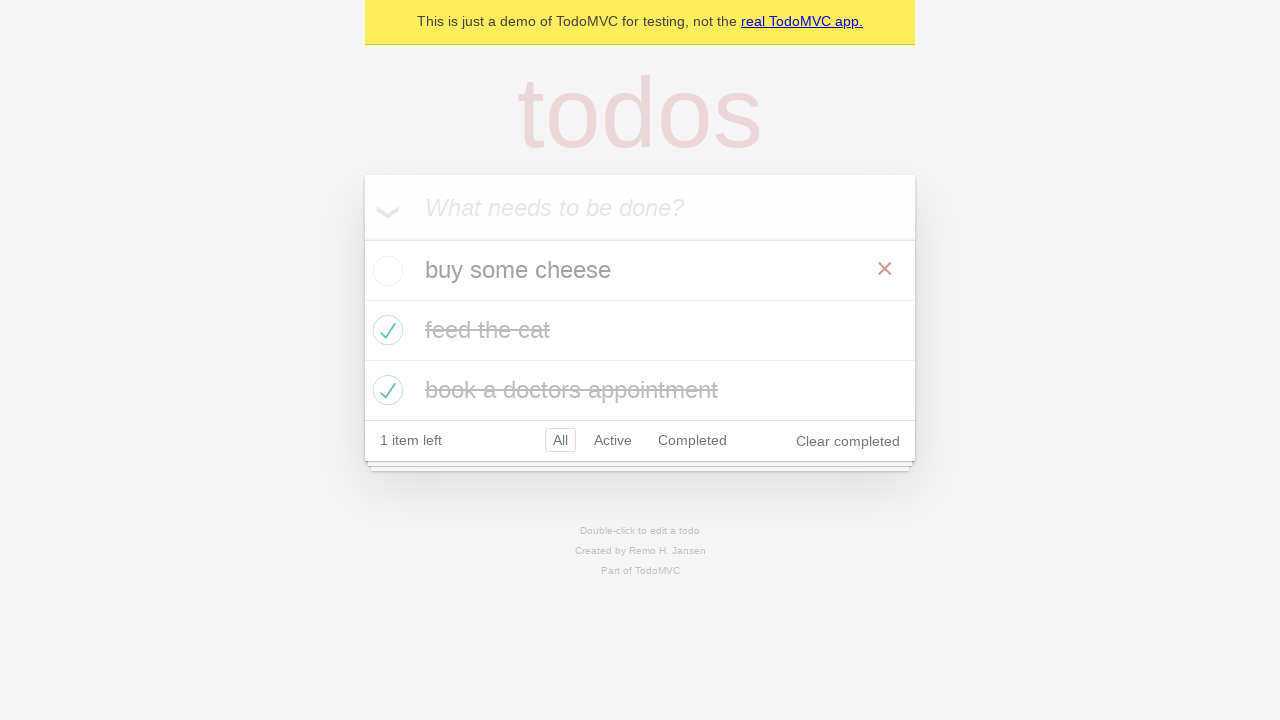

Checked first todo checkbox again at (385, 271) on internal:testid=[data-testid="todo-item"s] >> nth=0 >> internal:role=checkbox
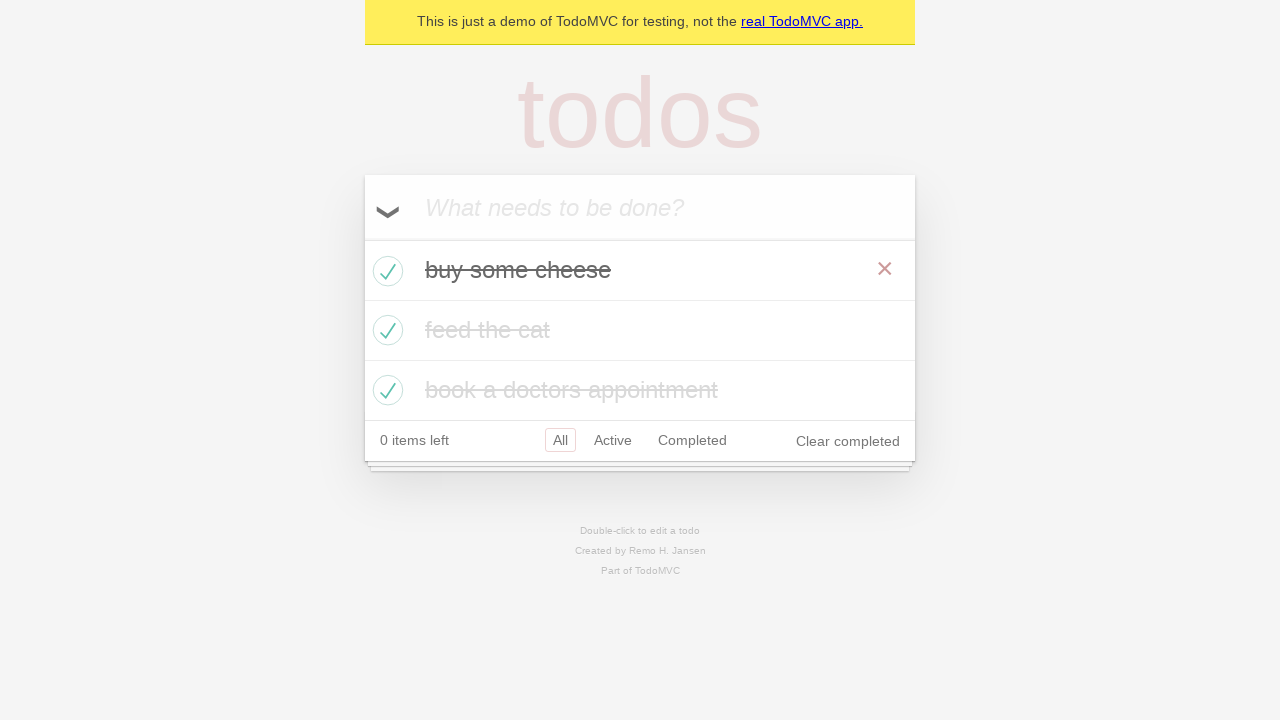

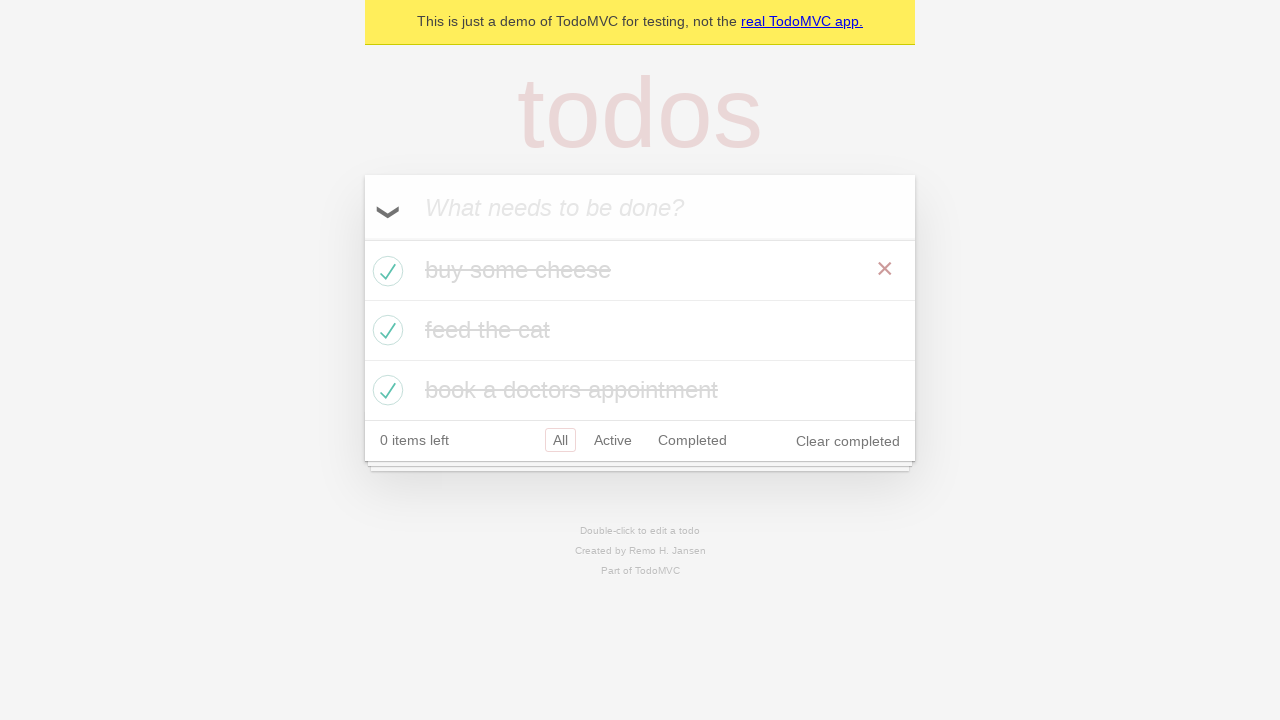